Tests right-click context menu functionality by performing a right-click action on a button element

Starting URL: https://swisnl.github.io/jQuery-contextMenu/demo.html

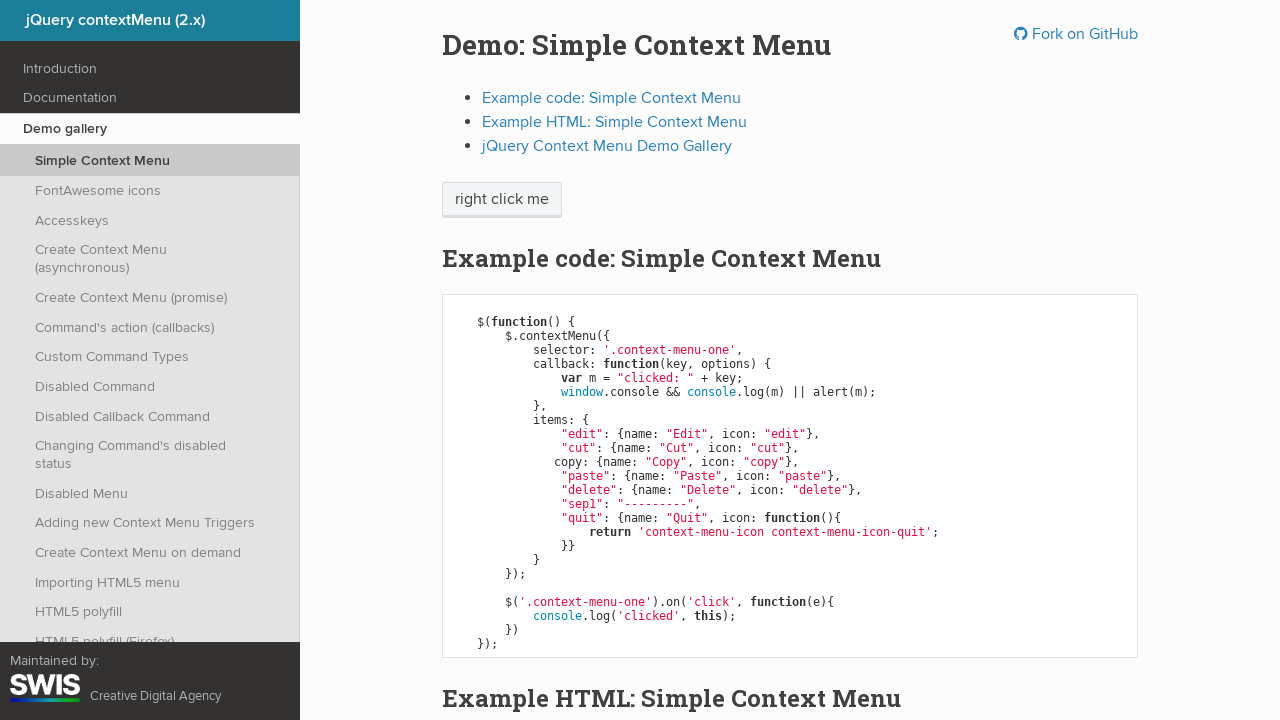

Located the context menu button element
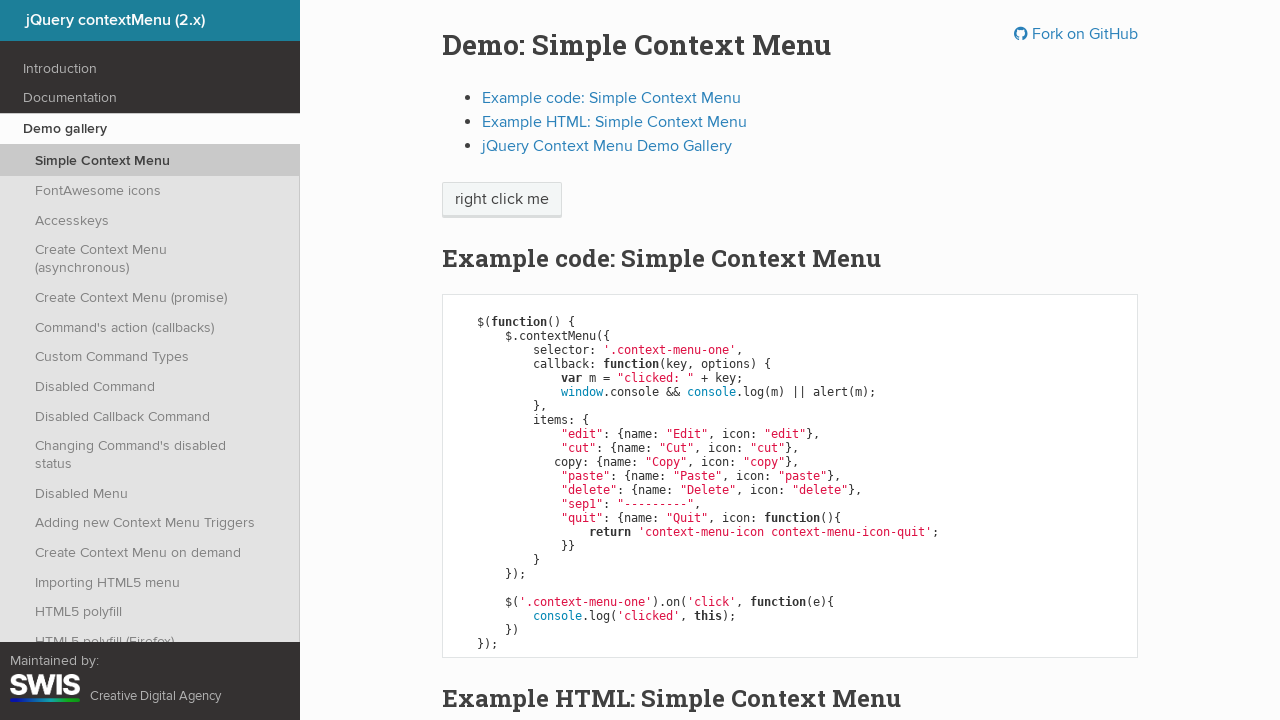

Performed right-click on the button to open context menu at (502, 200) on xpath=//span[@class='context-menu-one btn btn-neutral']
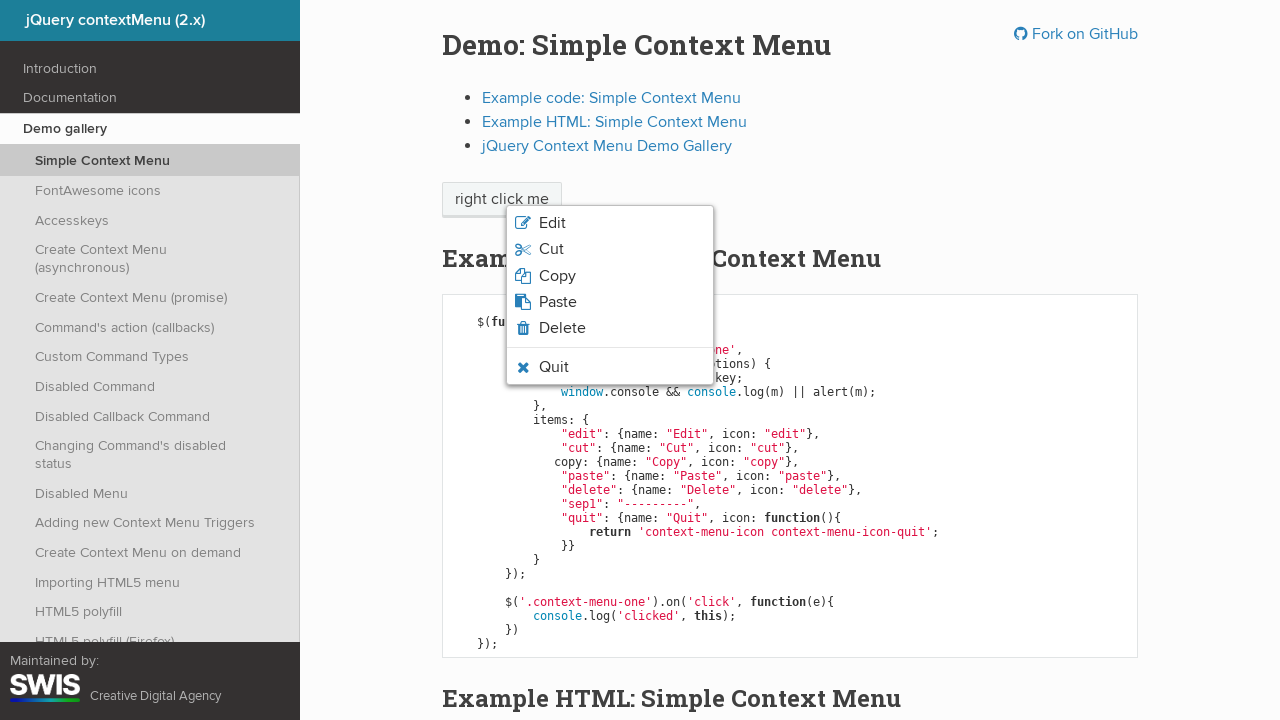

Context menu appeared and is now visible
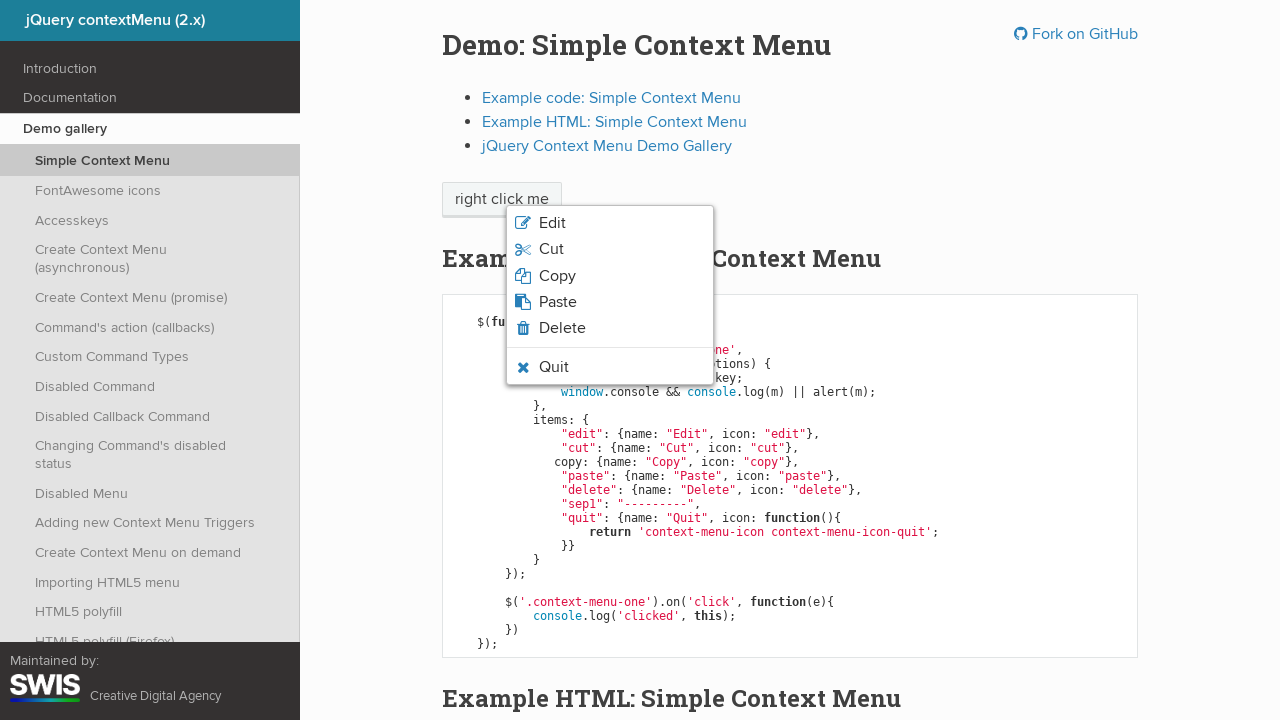

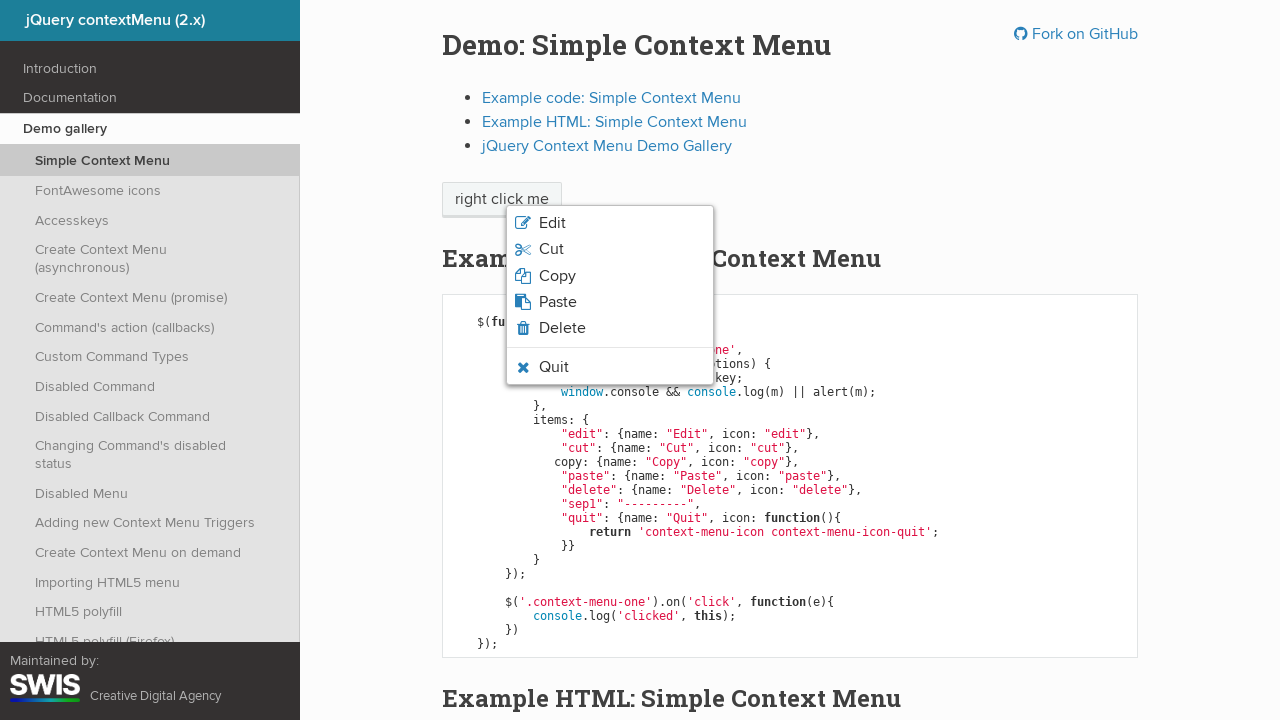